Tests iframe interaction by switching to a frame and entering text into an input field

Starting URL: http://demo.automationtesting.in/Frames.html

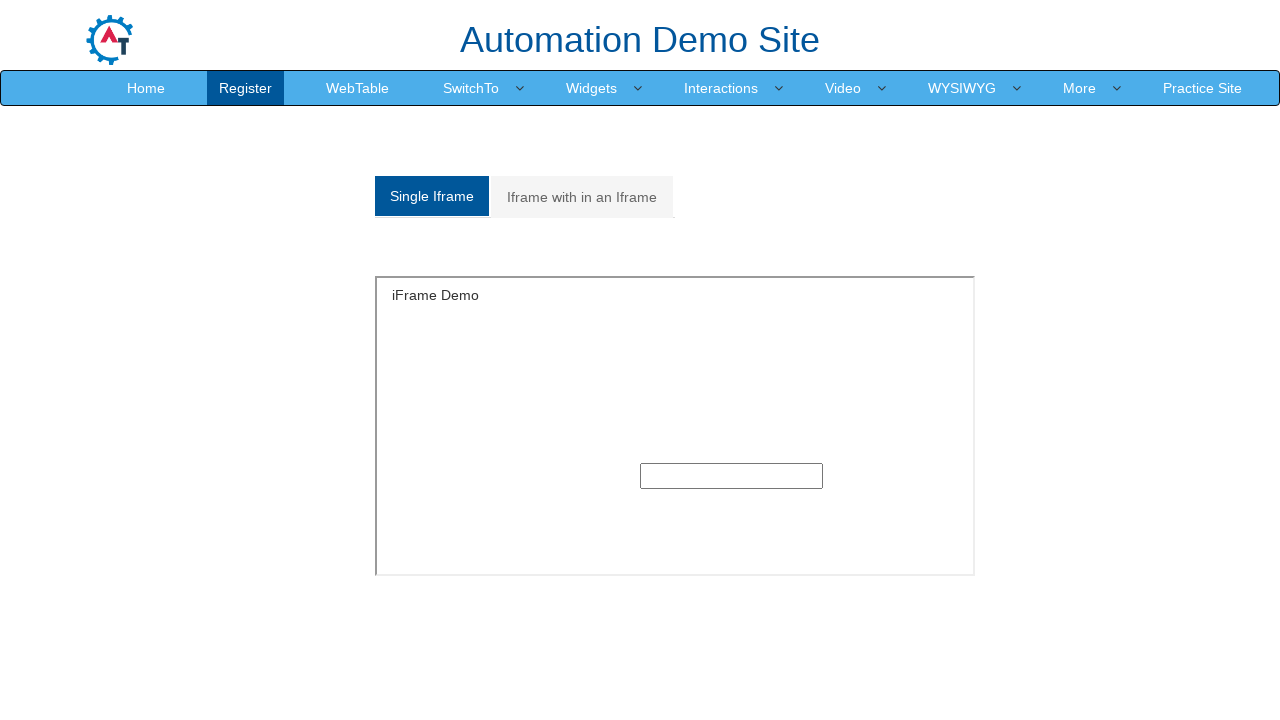

Located iframe with id 'singleframe'
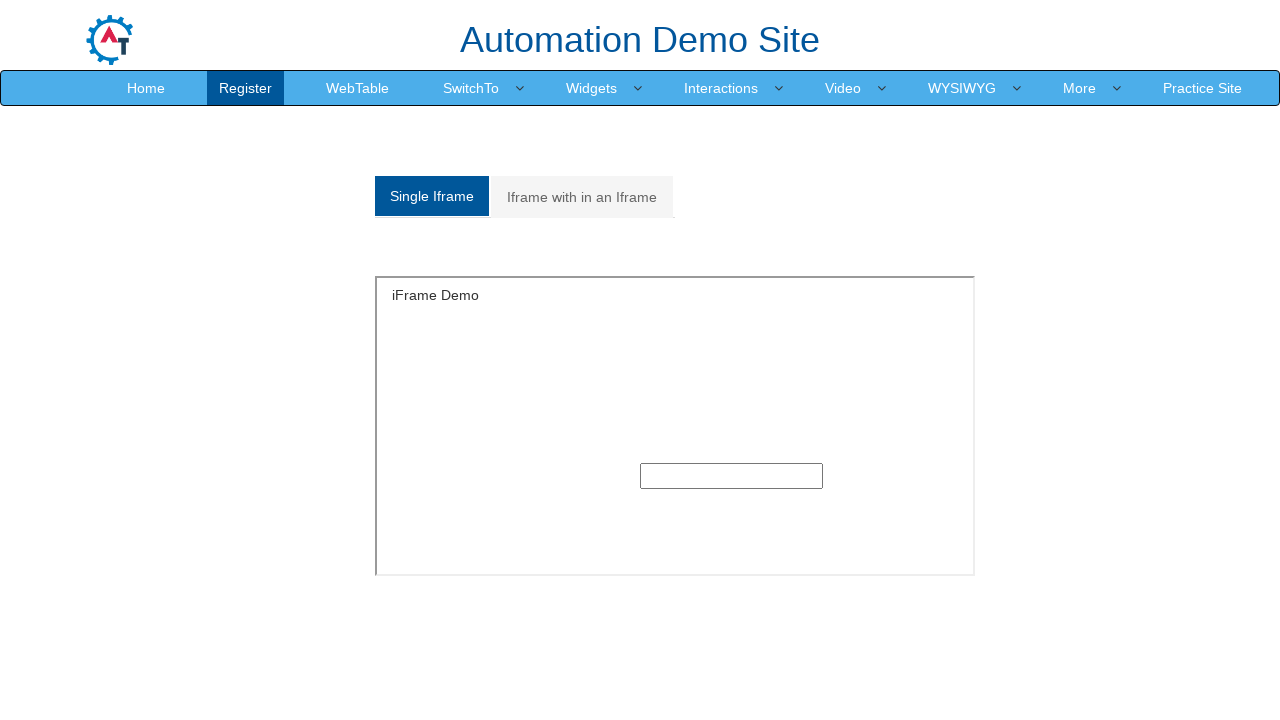

Filled text input field in iframe with 'hello' on #singleframe >> internal:control=enter-frame >> input[type='text']
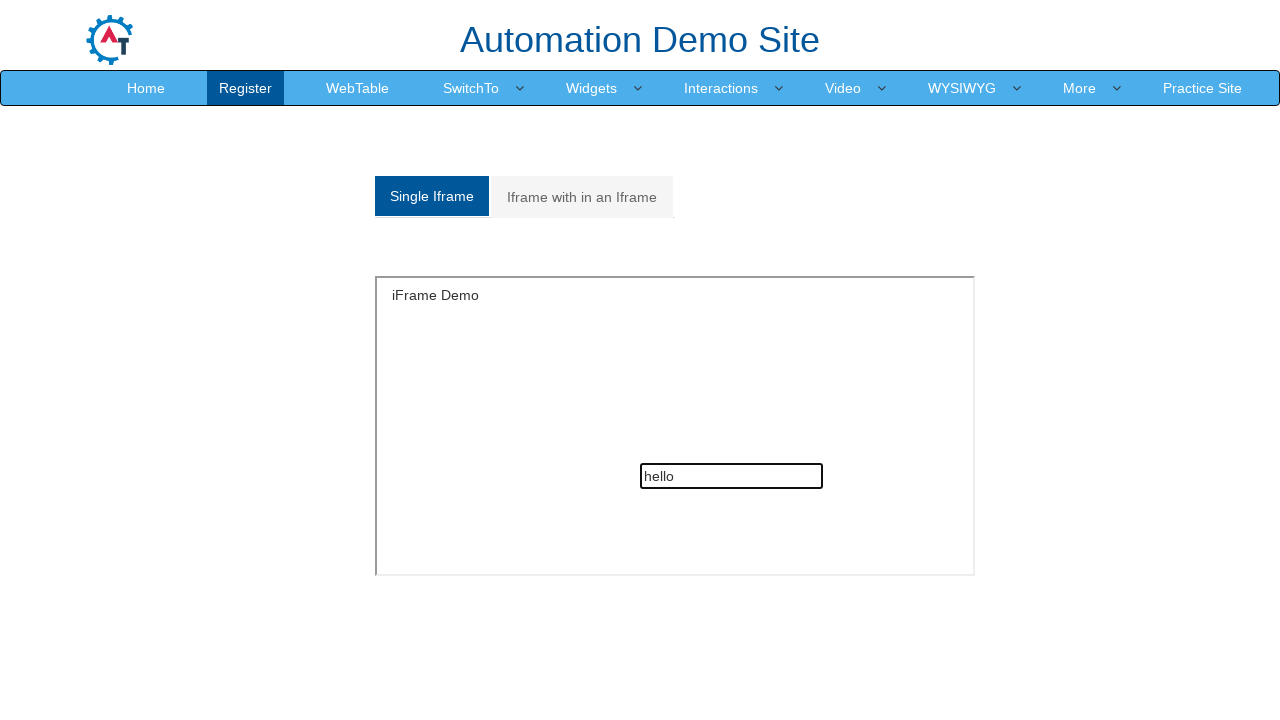

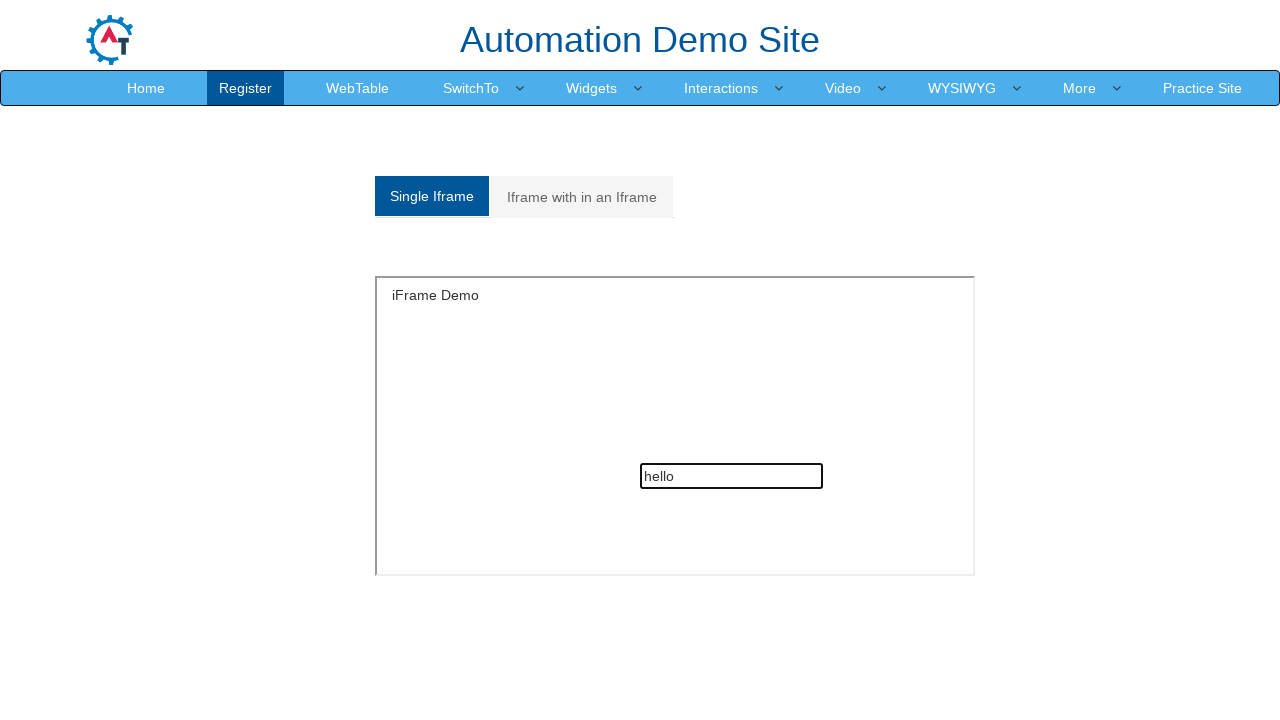